Tests the search functionality on the Playwright documentation site by opening the search dialog with a keyboard shortcut, clearing the input, and typing a search query to verify the input field behavior.

Starting URL: https://playwright.dev/python

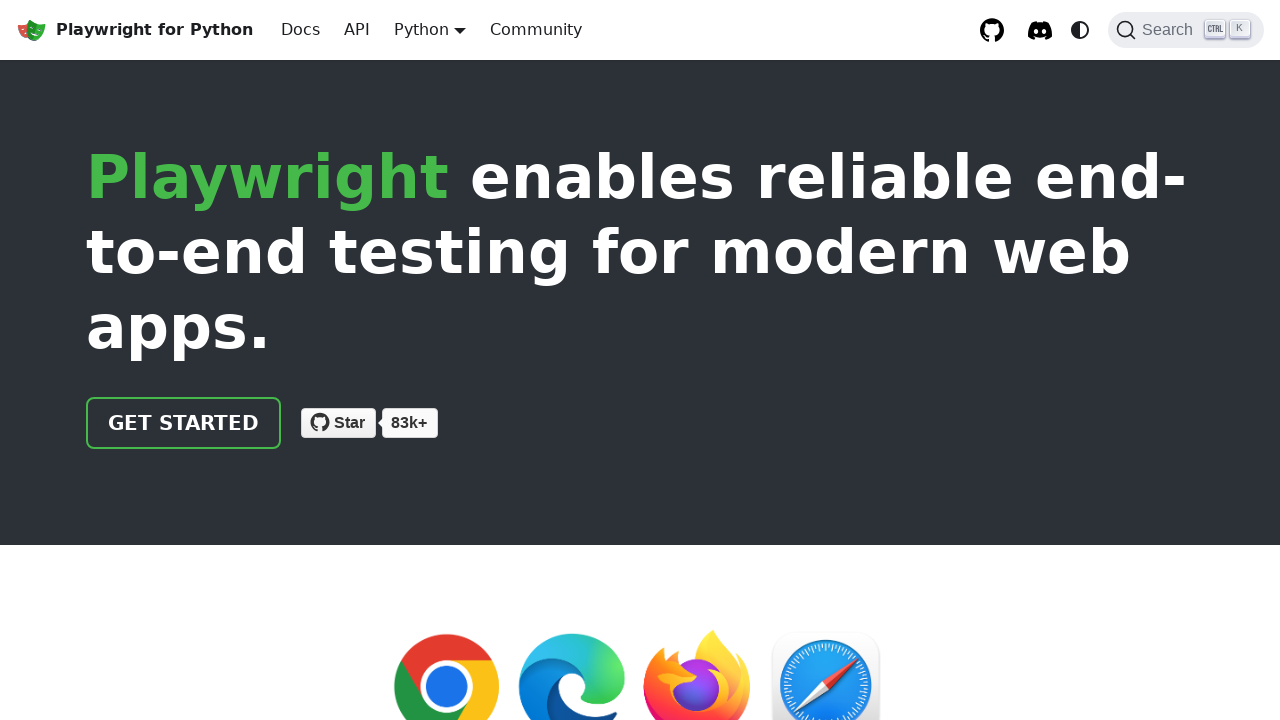

Located search input field by placeholder text
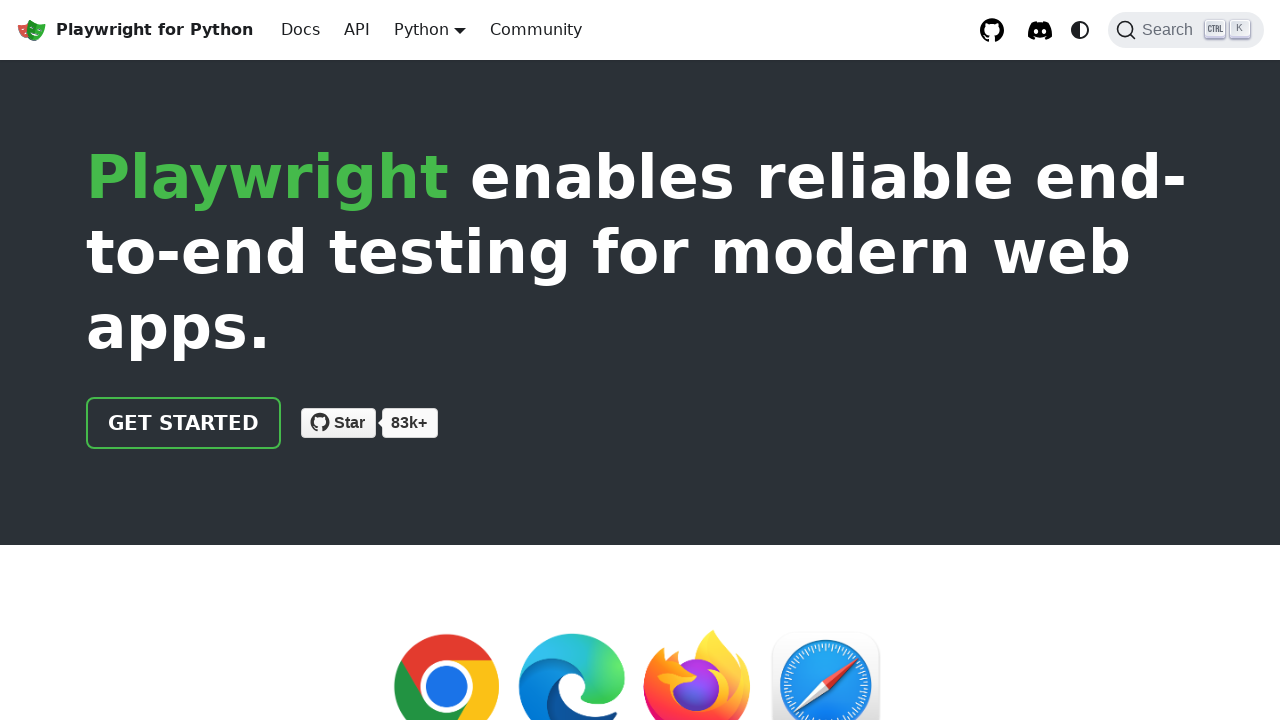

Located search button
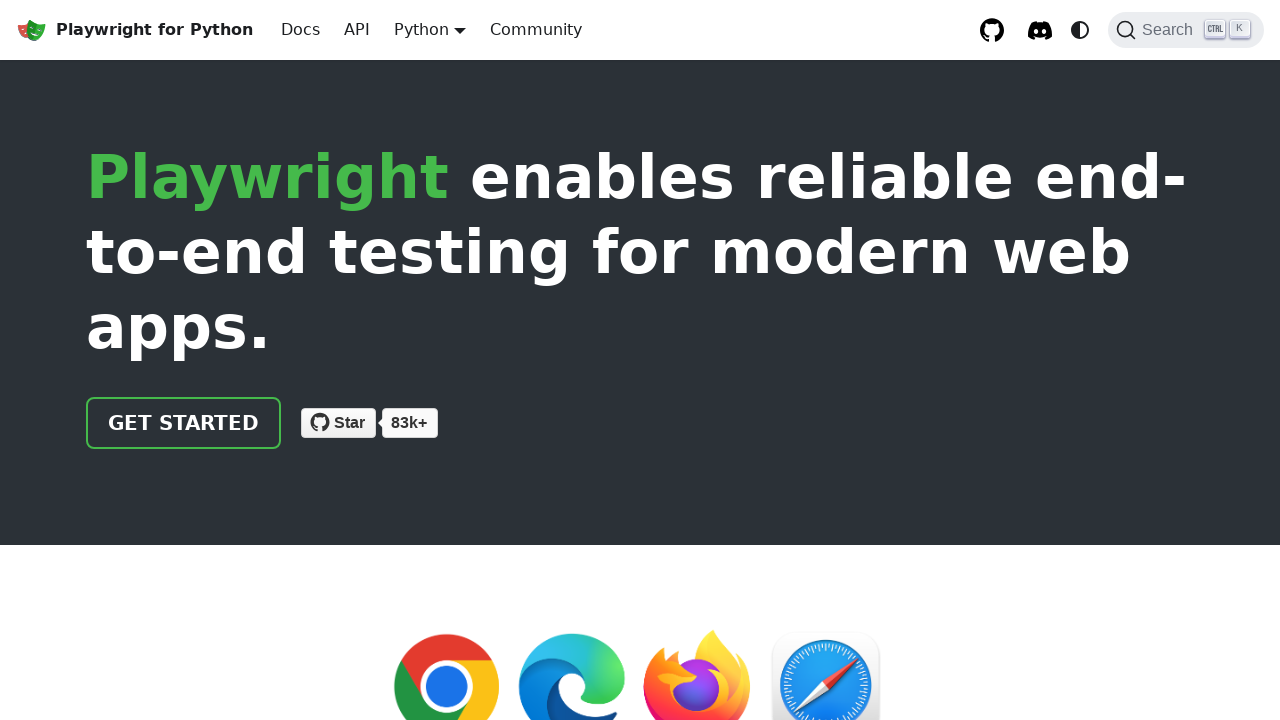

Pressed Ctrl+K keyboard shortcut to open search dialog on internal:role=button[name="Search"i]
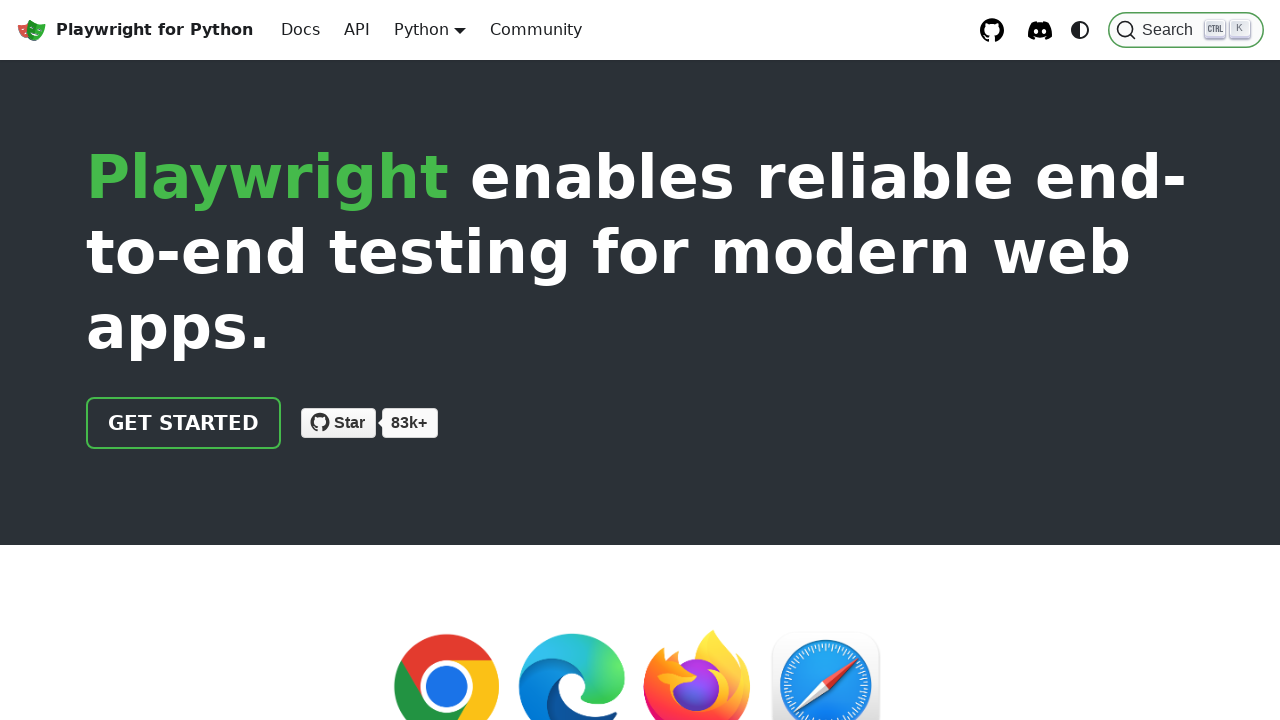

Waited for search dialog to open
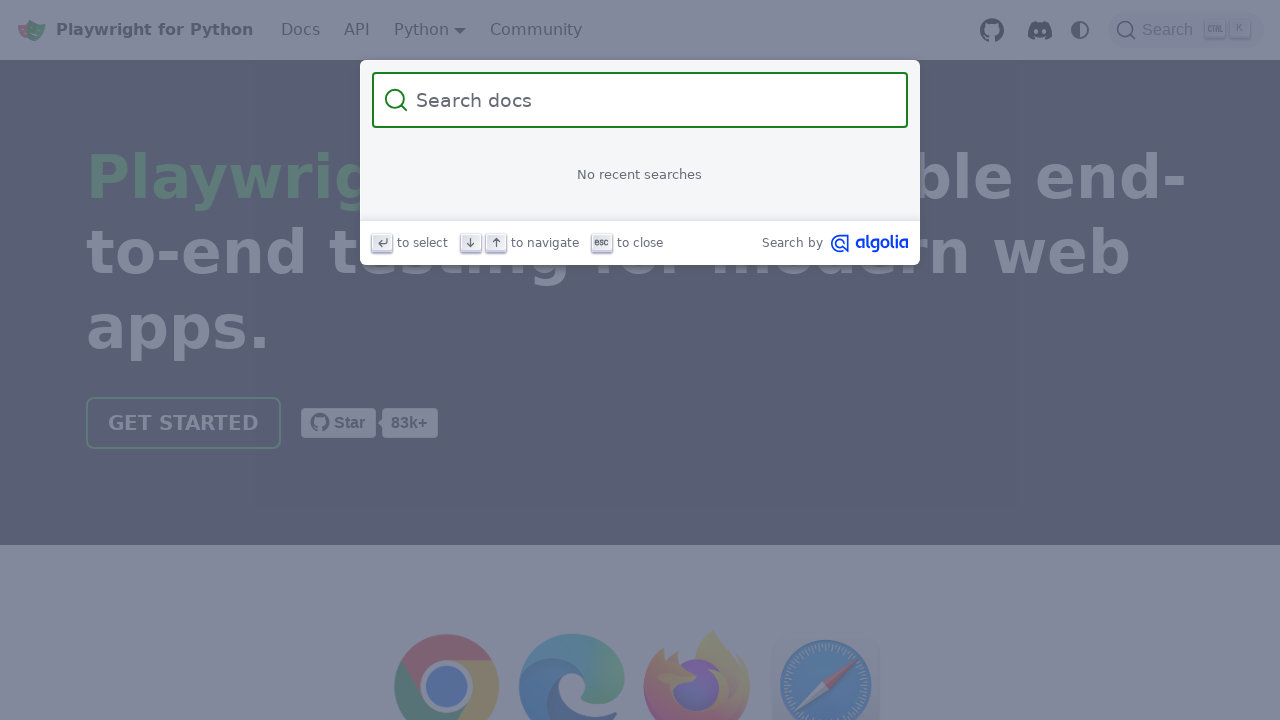

Cleared search input field on internal:attr=[placeholder="Search docs"i]
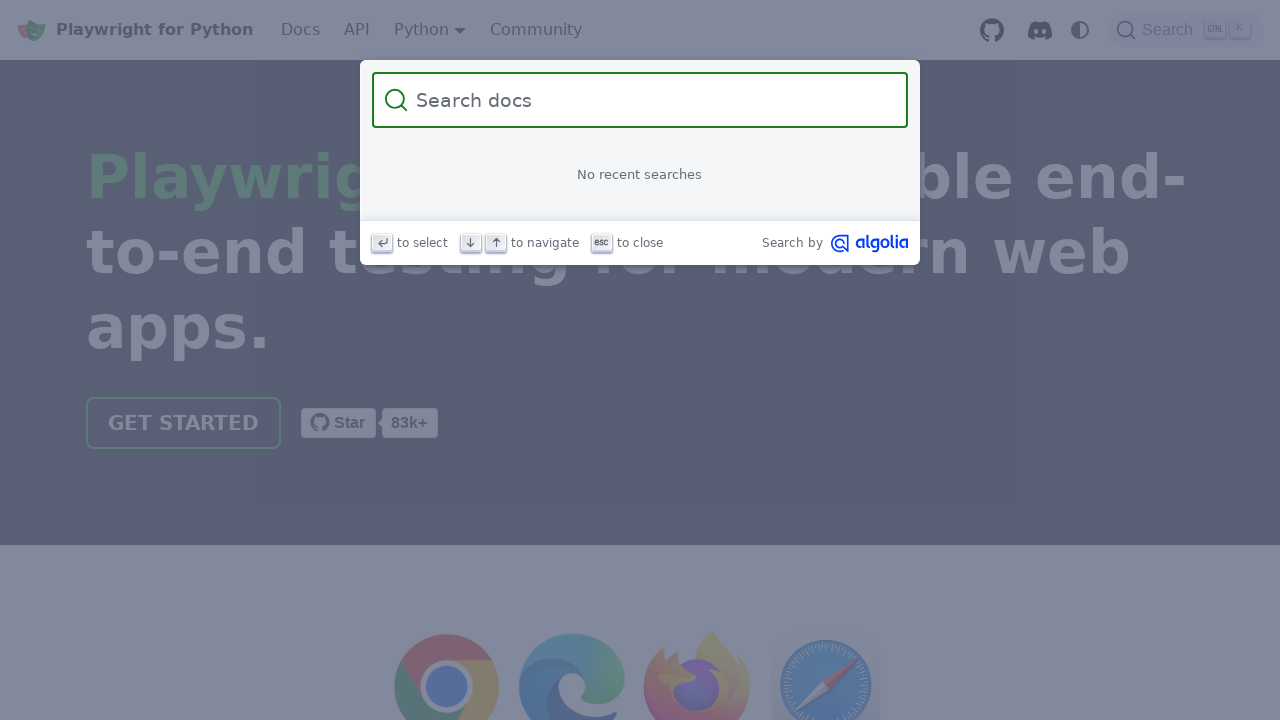

Typed 'assertions' into search field on internal:attr=[placeholder="Search docs"i]
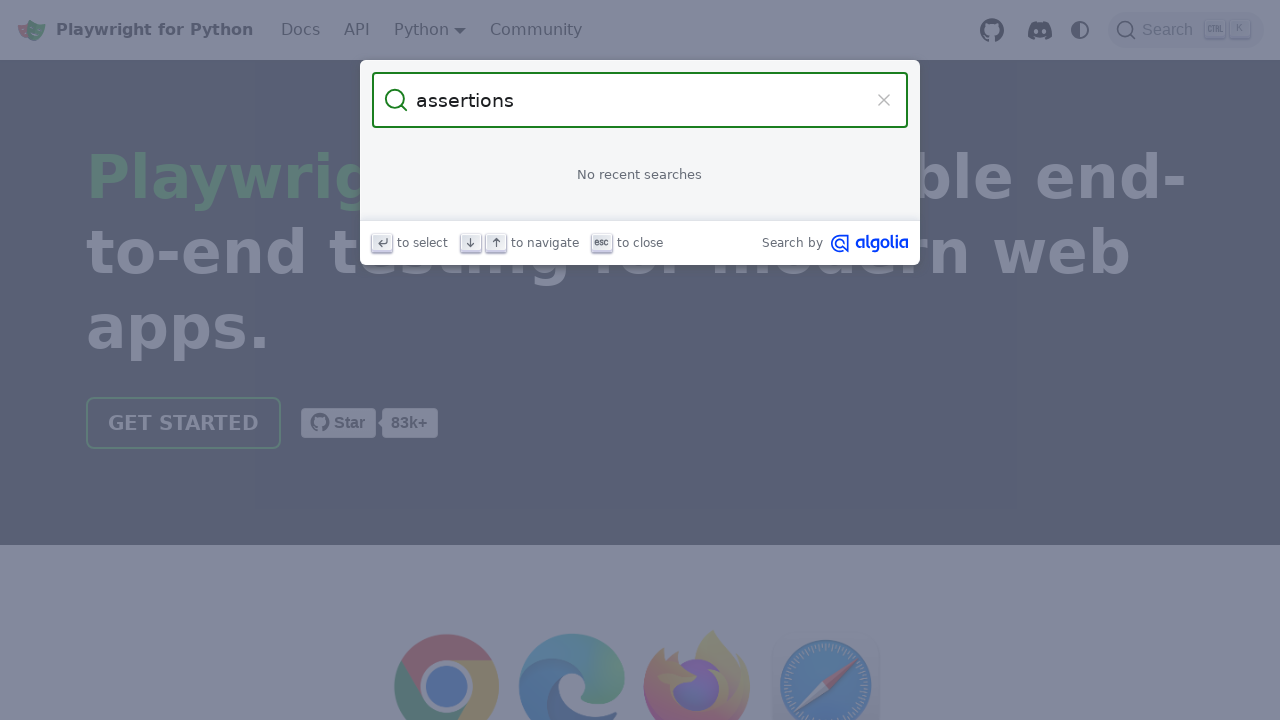

Waited for search results to appear
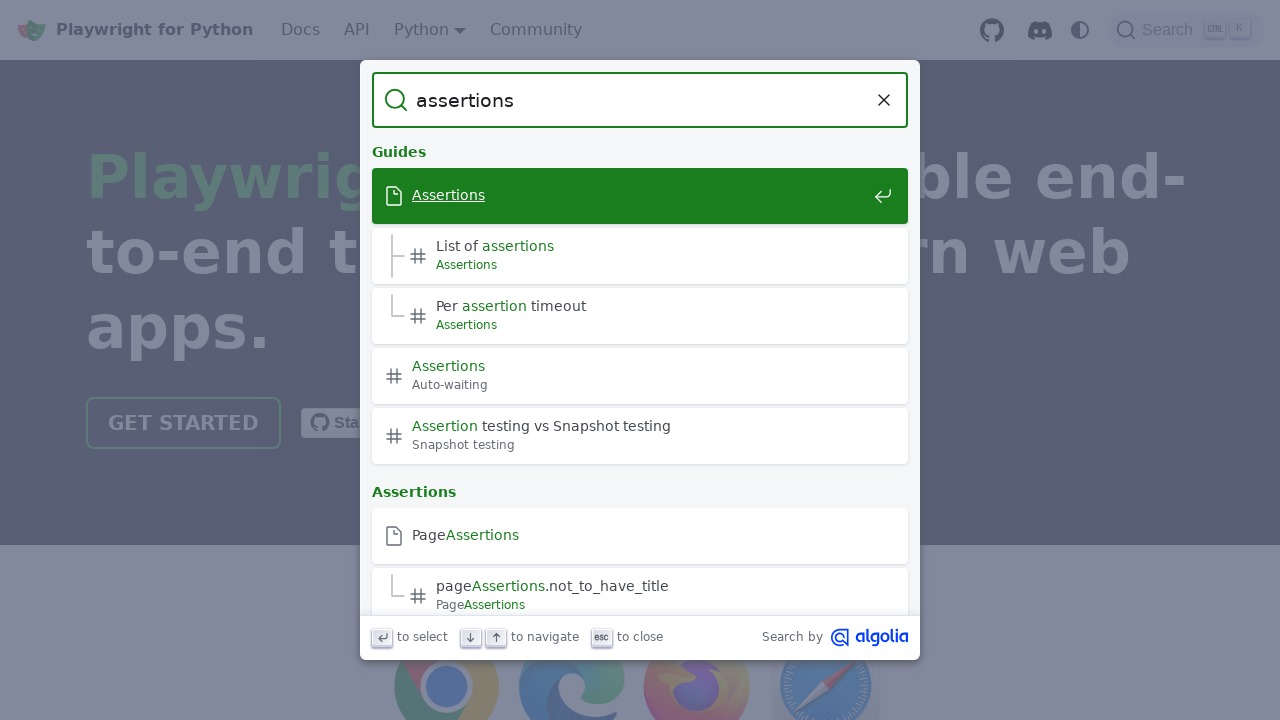

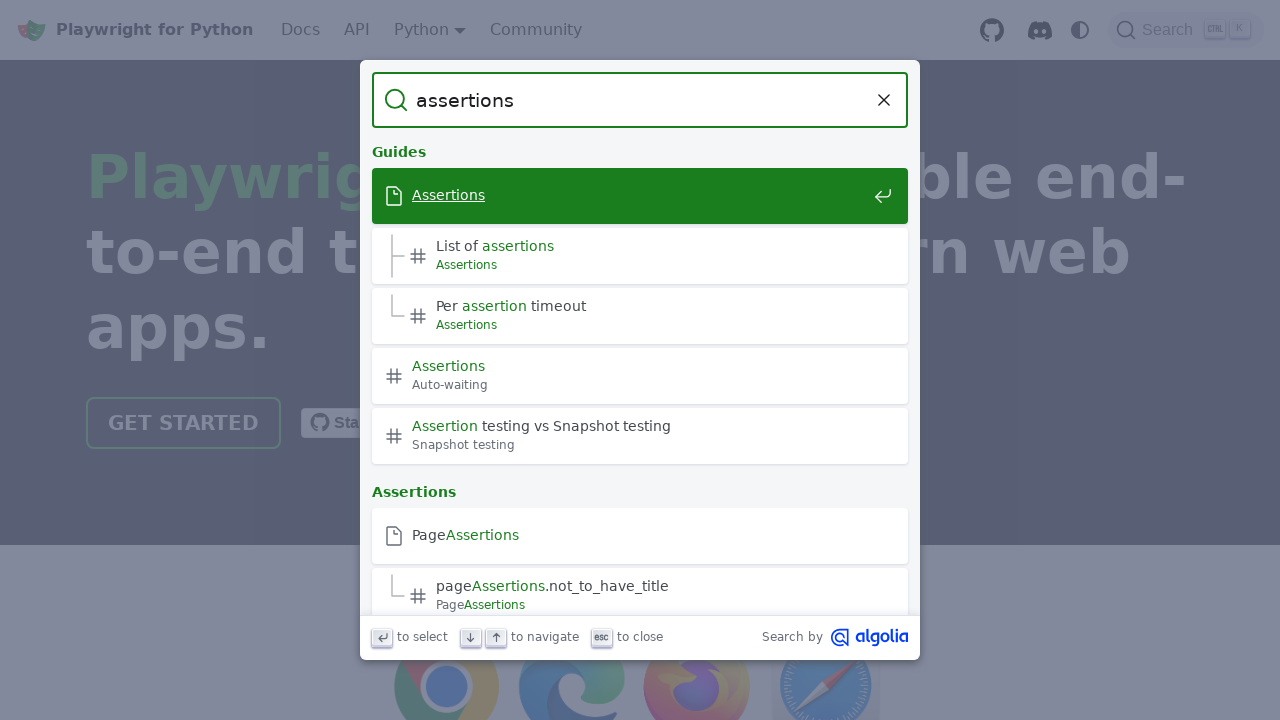